Tests SQL injection security by attempting login with SQL injection strings and verifying error is shown

Starting URL: https://www.saucedemo.com/

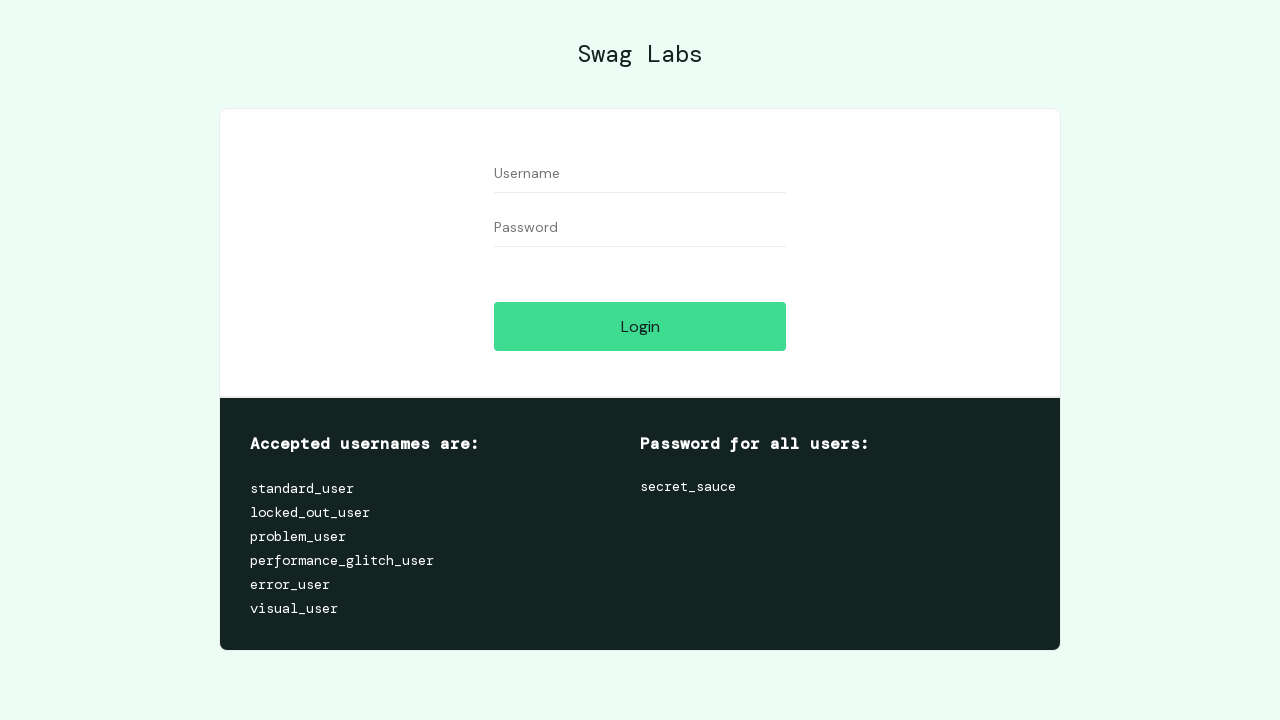

Filled username field with SQL injection payload: ' OR '1'='1 on [data-test="username"]
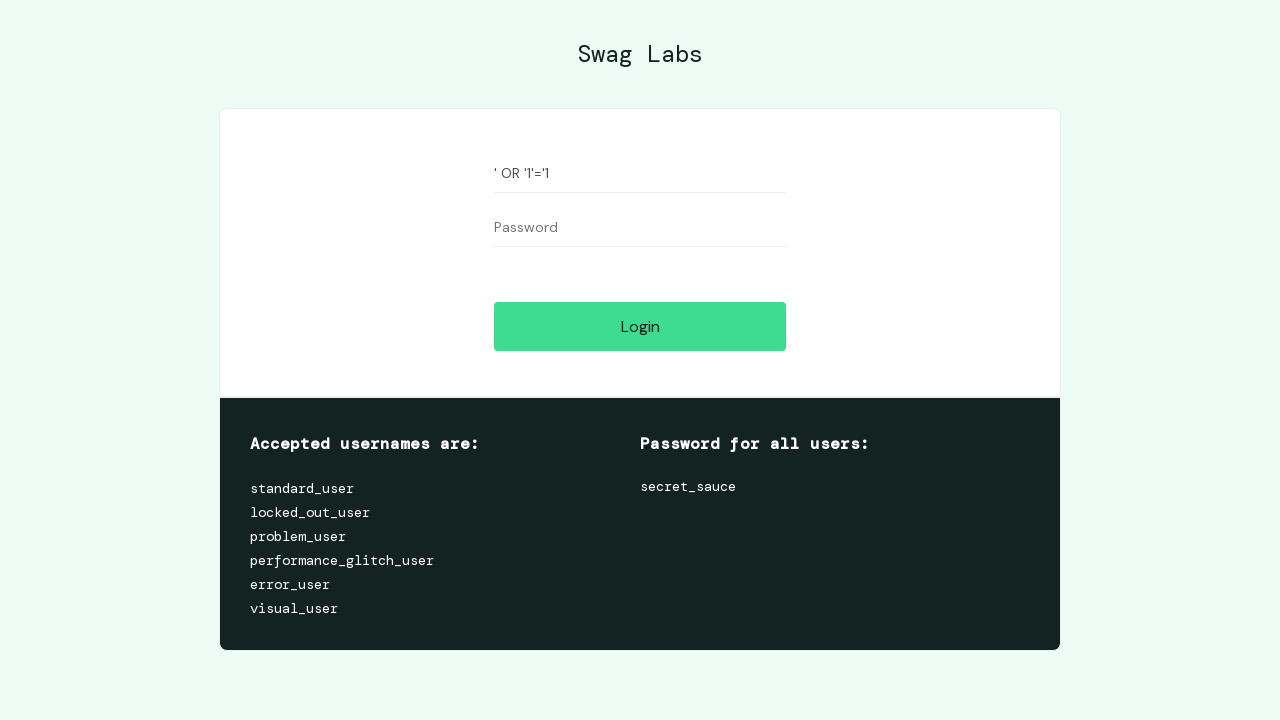

Filled password field with SQL injection payload: ' OR '1'='1 on [data-test="password"]
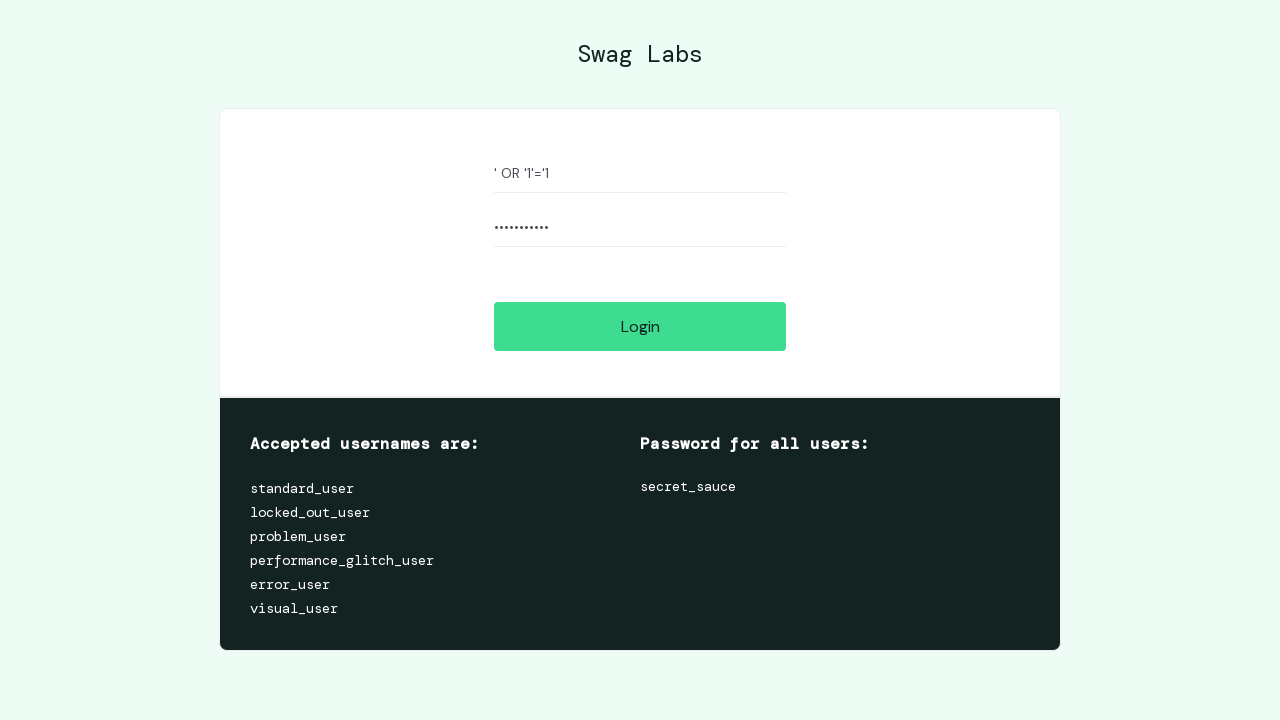

Clicked login button to submit SQL injection attempt at (640, 326) on [data-test="login-button"]
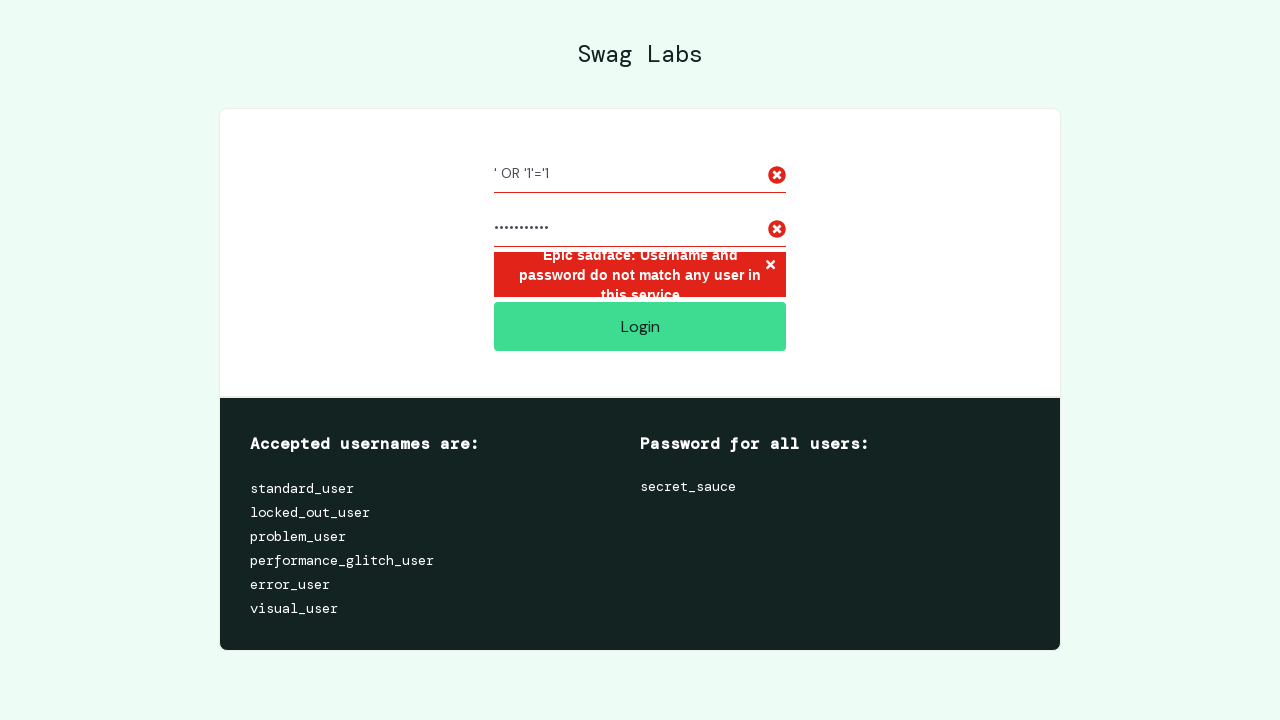

Error message displayed, confirming SQL injection was blocked and application is secure
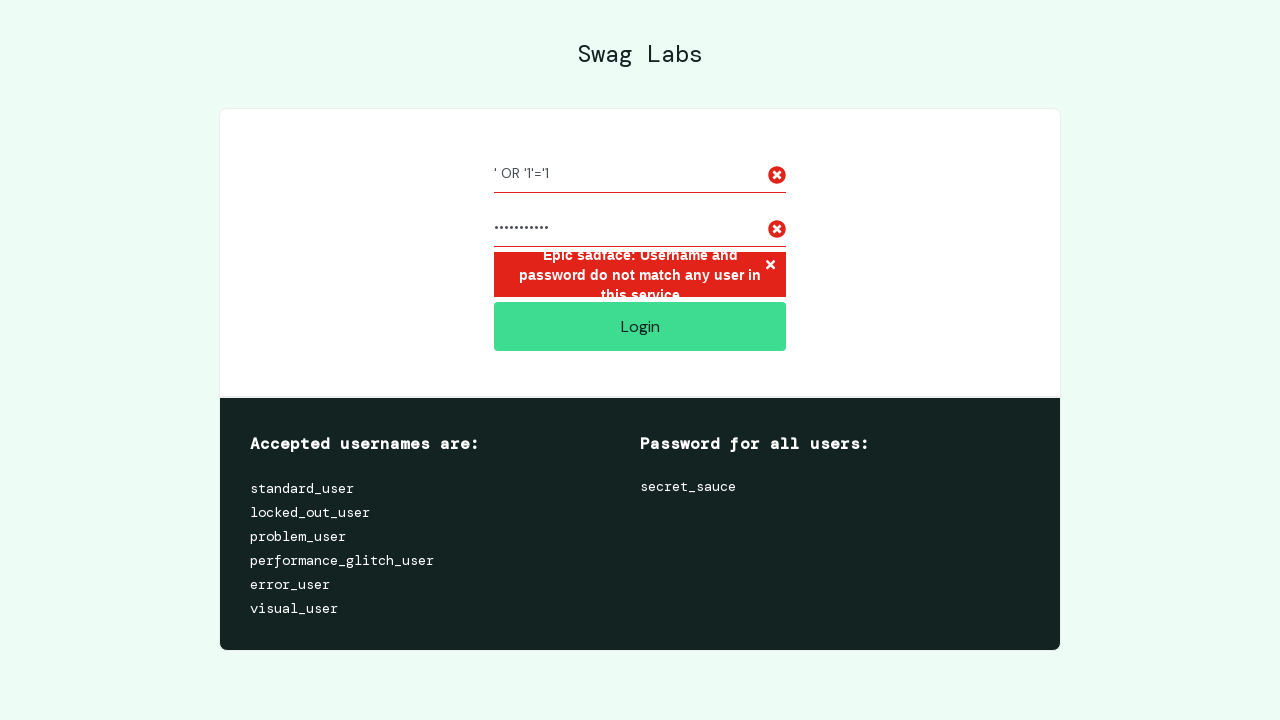

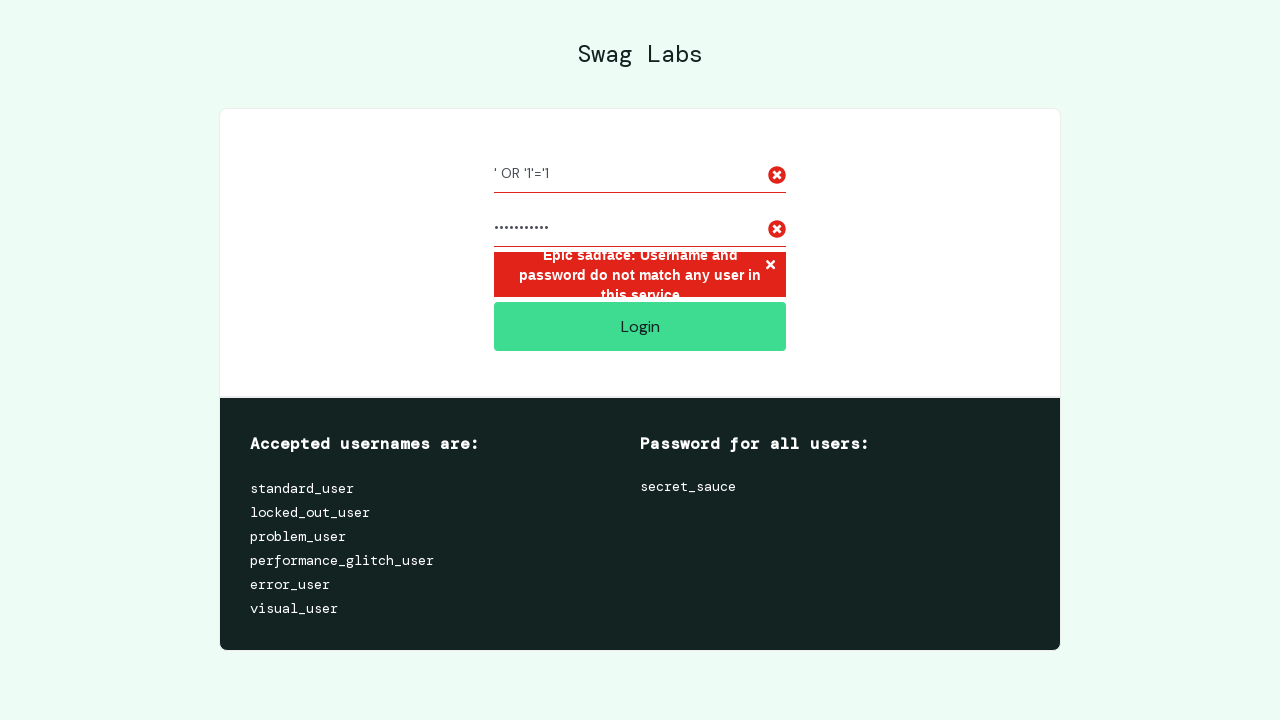